Tests JavaScript prompt alert handling by clicking a button to trigger a prompt, entering text into the prompt, and dismissing it

Starting URL: https://the-internet.herokuapp.com/javascript_alerts

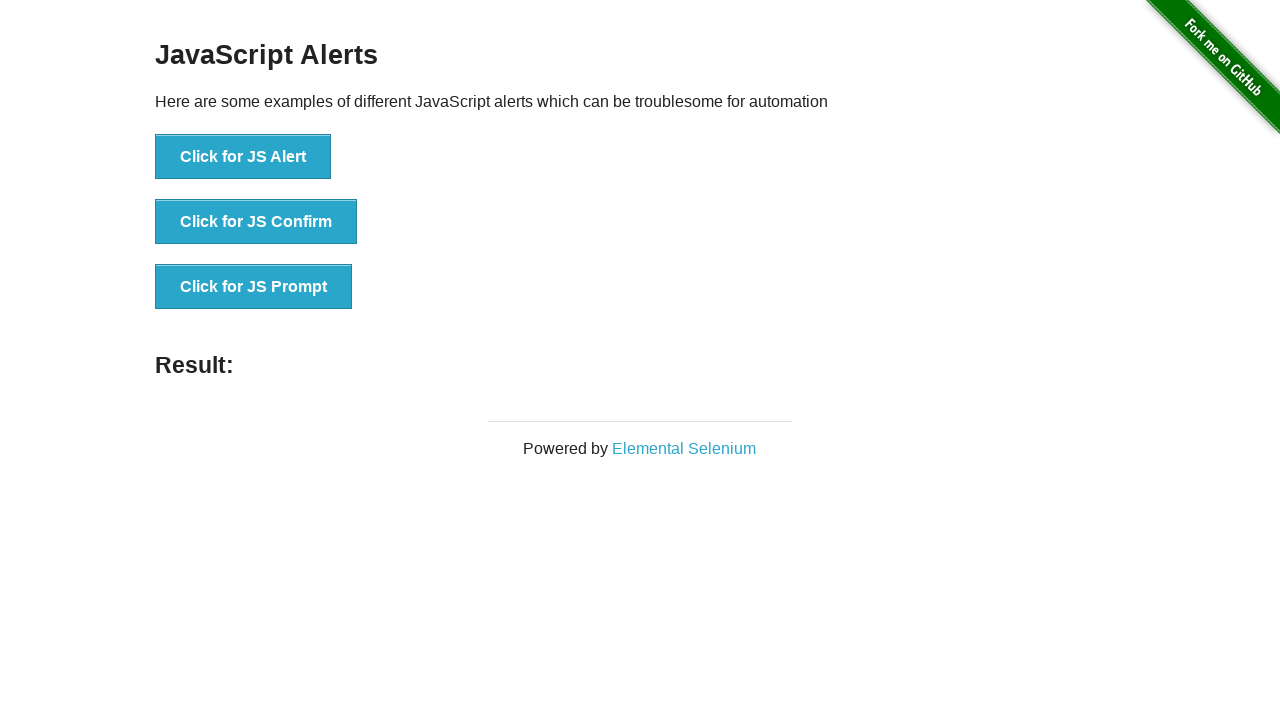

Clicked the JavaScript Prompt button at (254, 287) on xpath=//button[@onclick='jsPrompt()']
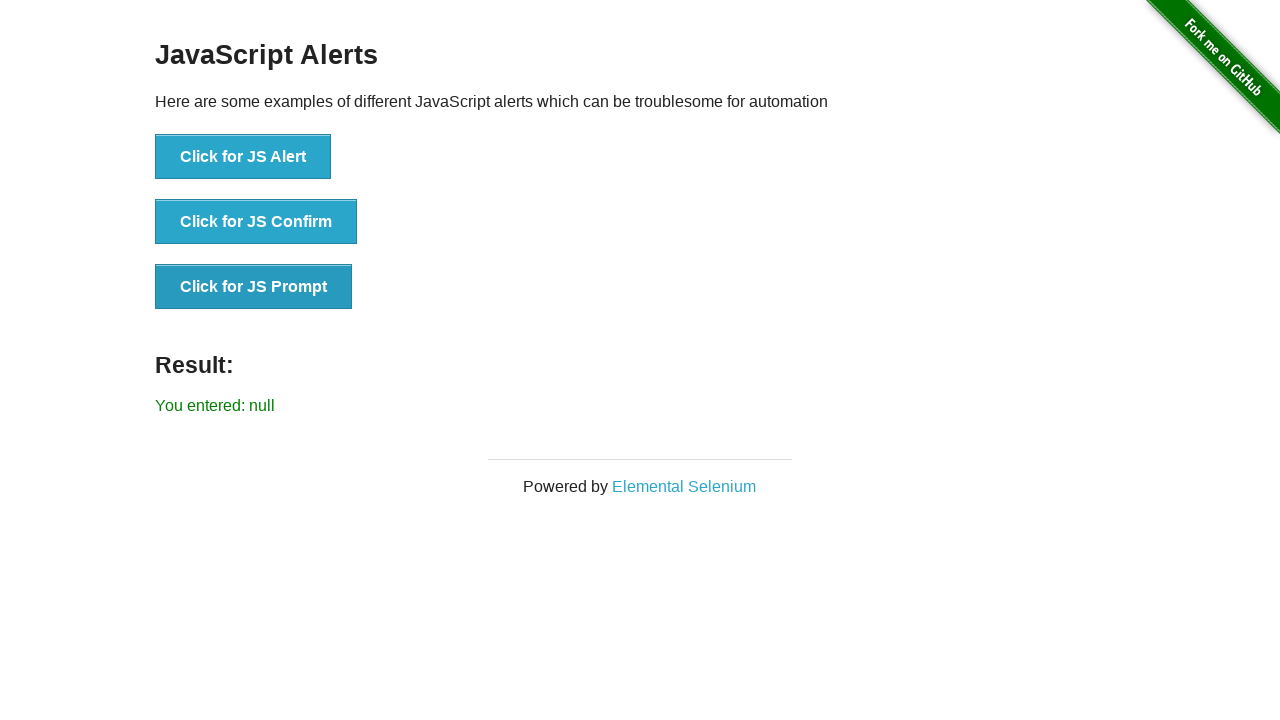

Set up dialog handler to dismiss prompts
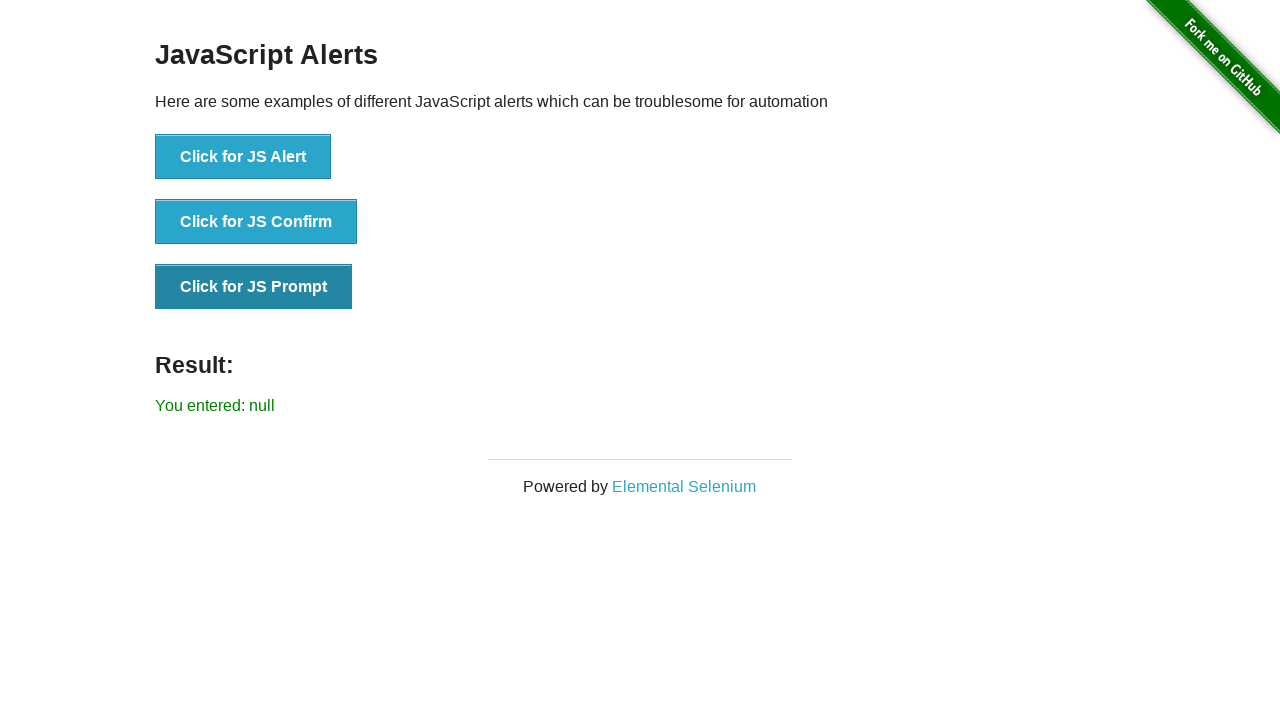

Clicked the JavaScript Prompt button again to trigger prompt with dismiss behavior at (254, 287) on xpath=//button[@onclick='jsPrompt()']
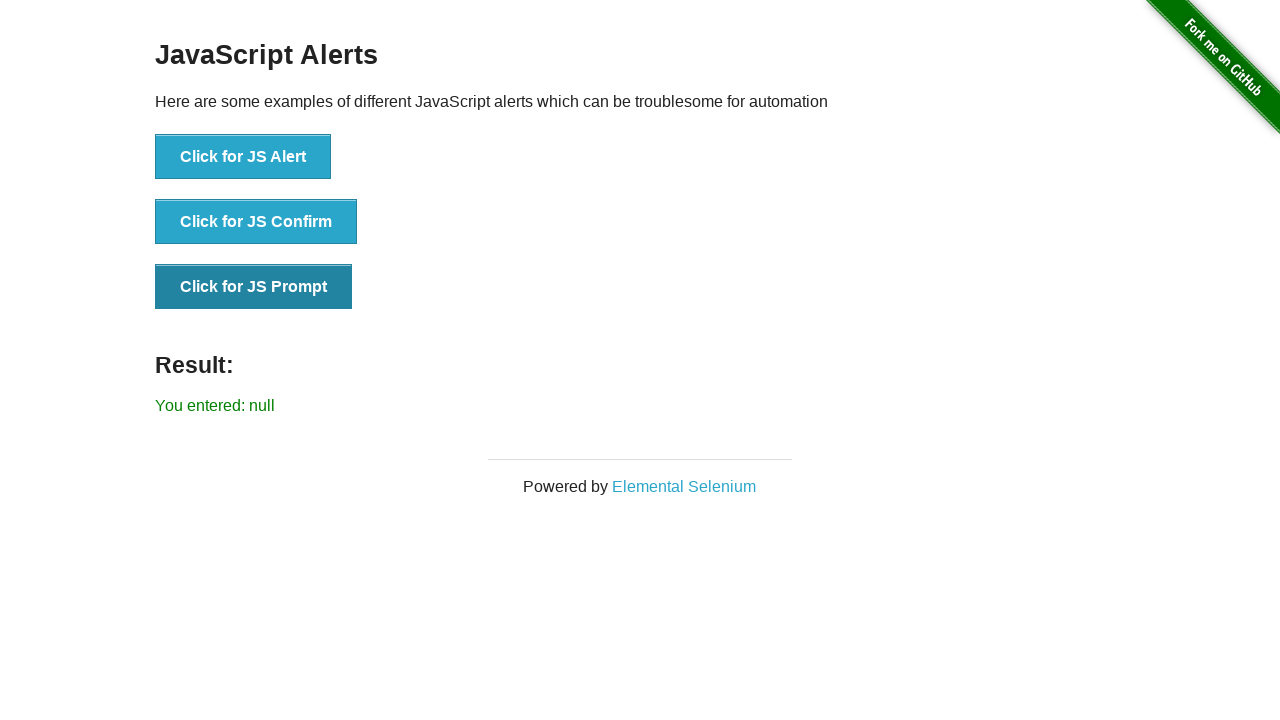

Waited for result element to appear
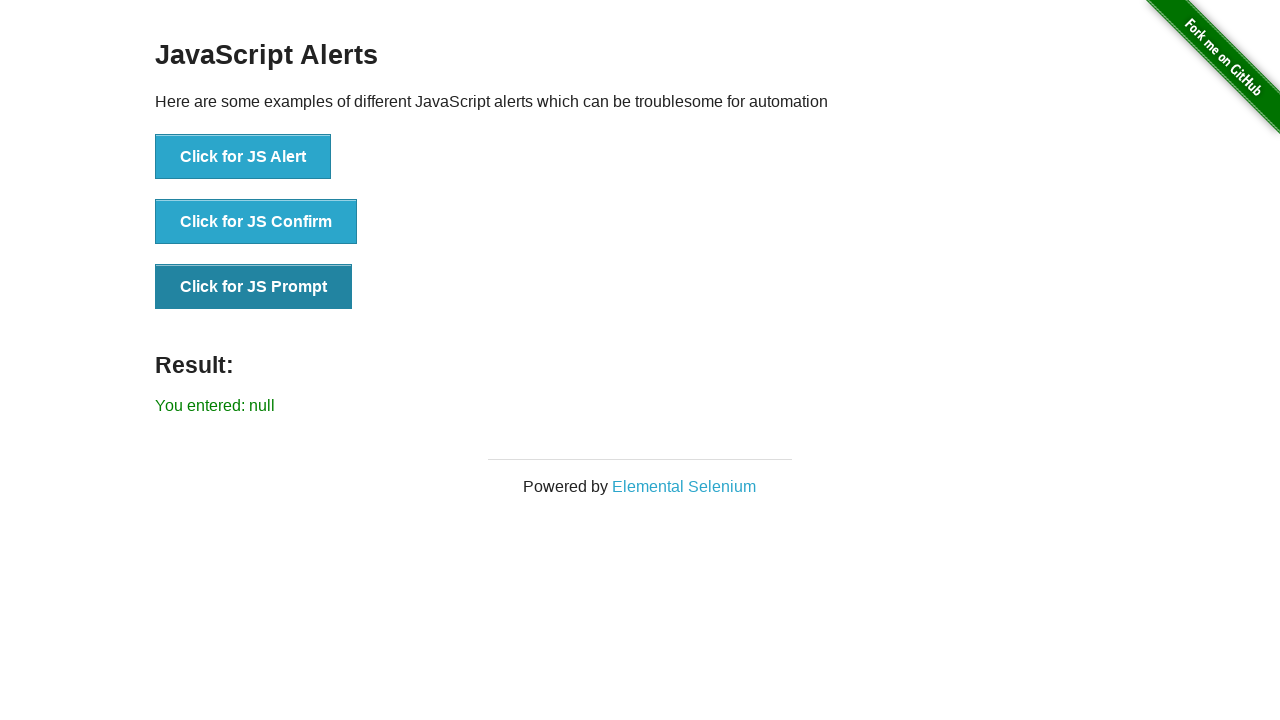

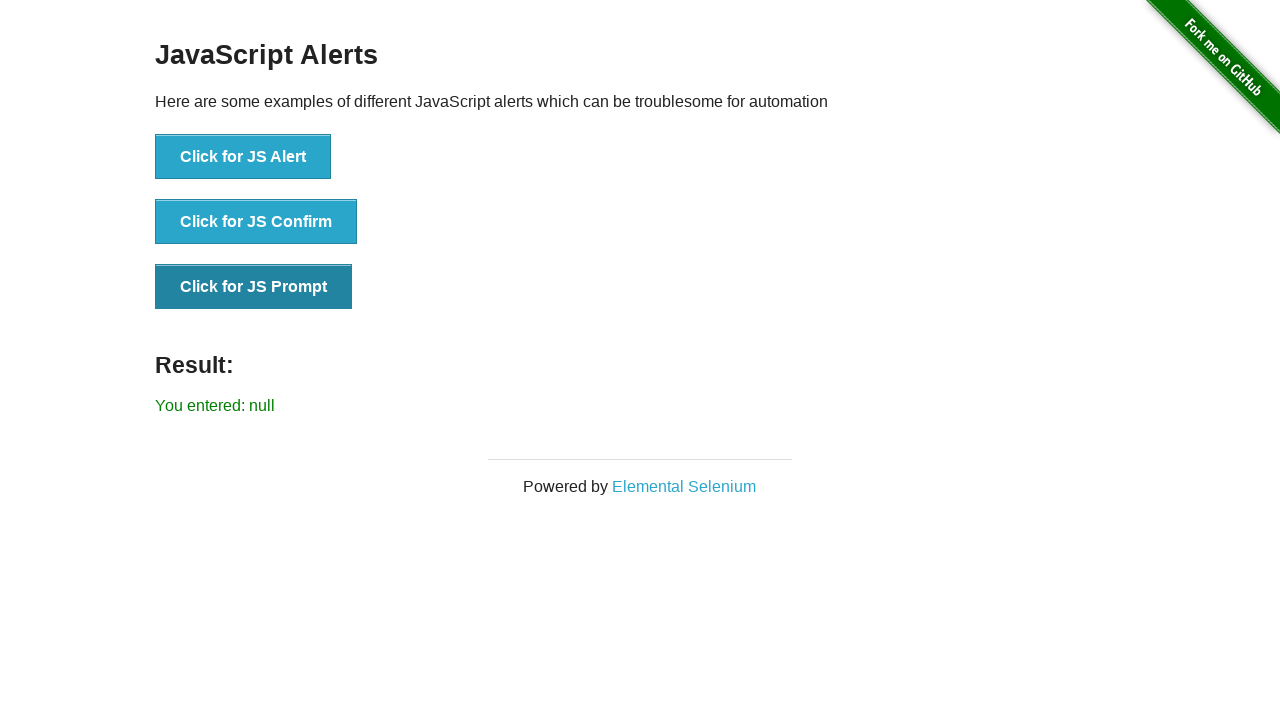